Solves a math captcha by calculating a formula based on a displayed value, then fills the answer and submits the form with checkboxes selected

Starting URL: https://suninjuly.github.io/math.html

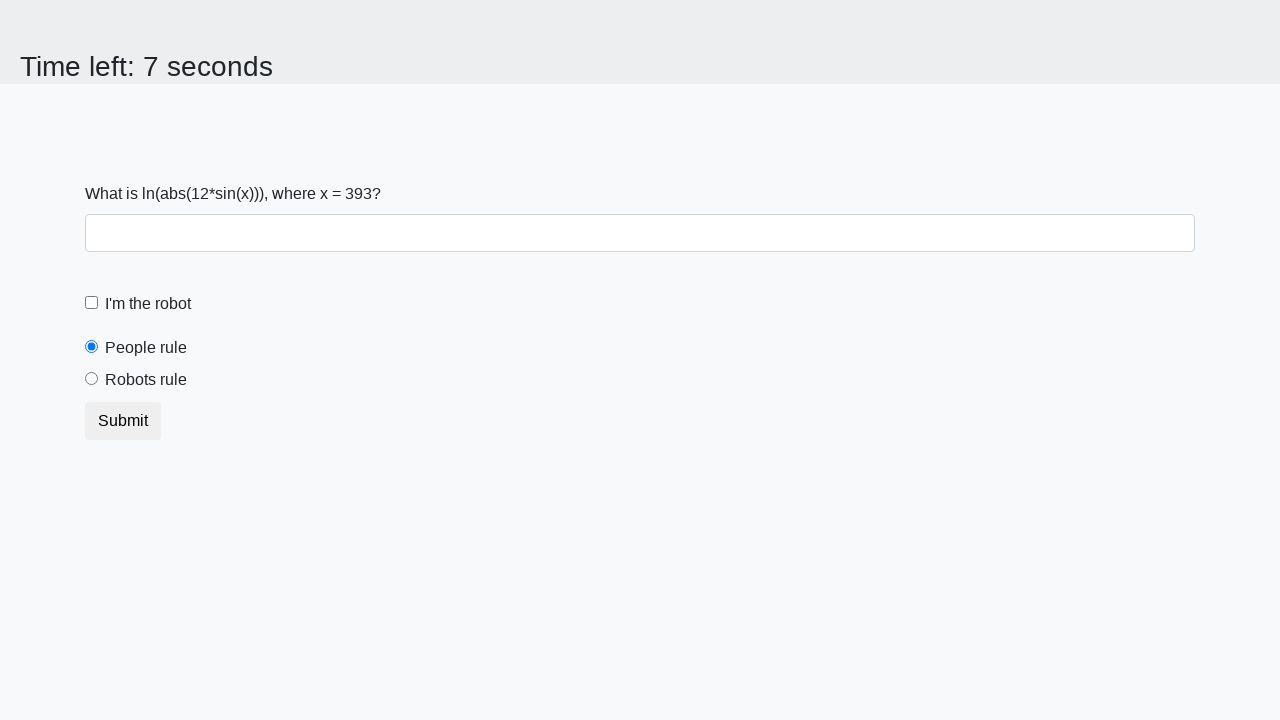

Located the input value element
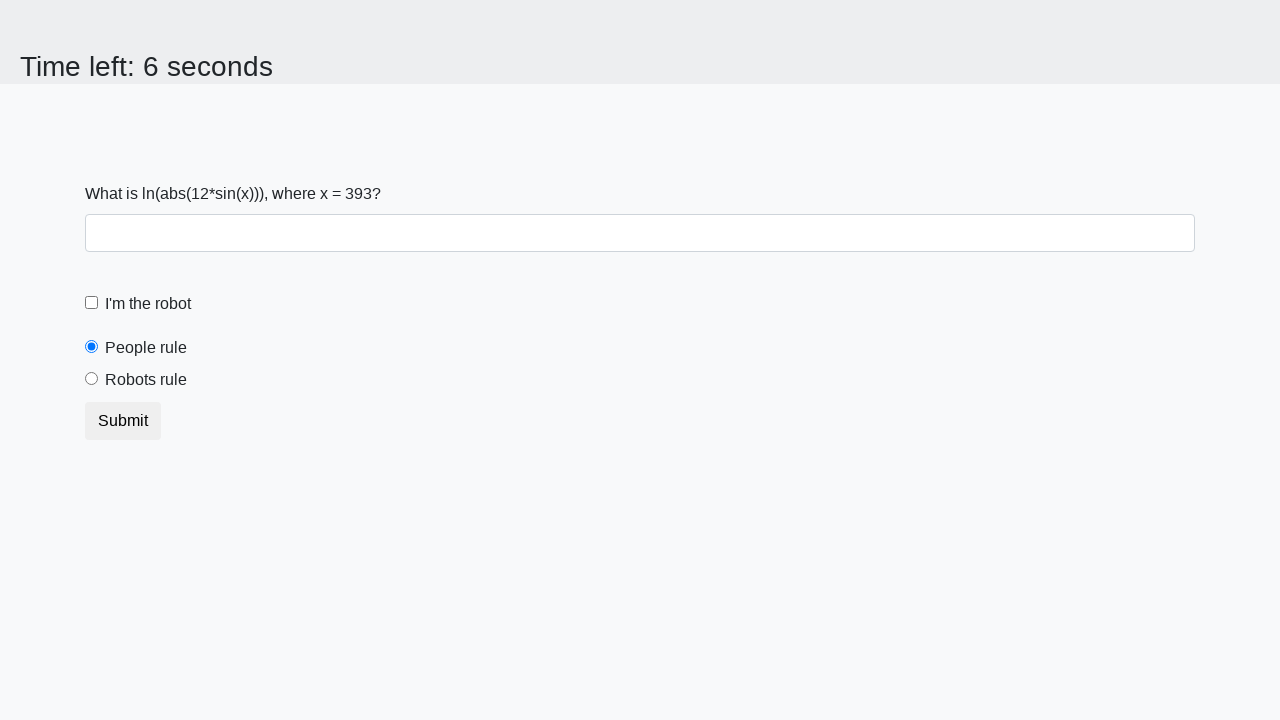

Extracted the value to be calculated
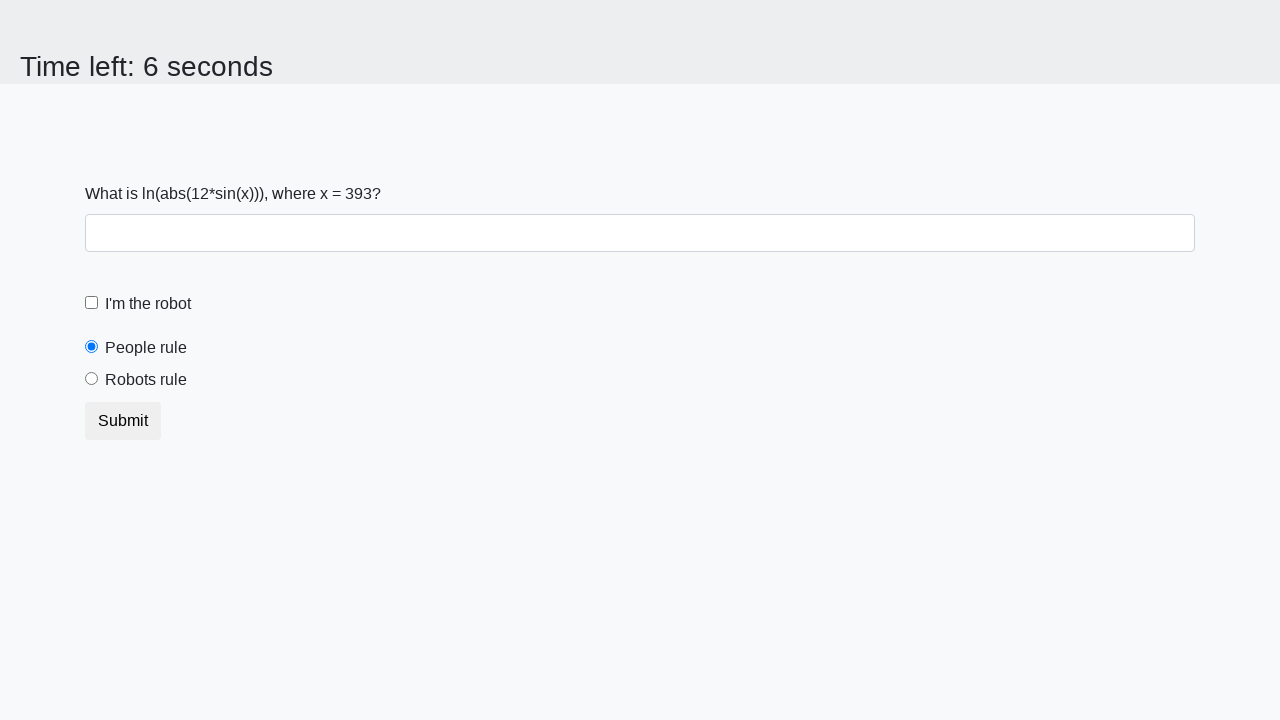

Calculated the formula result: 1.2688523864965642
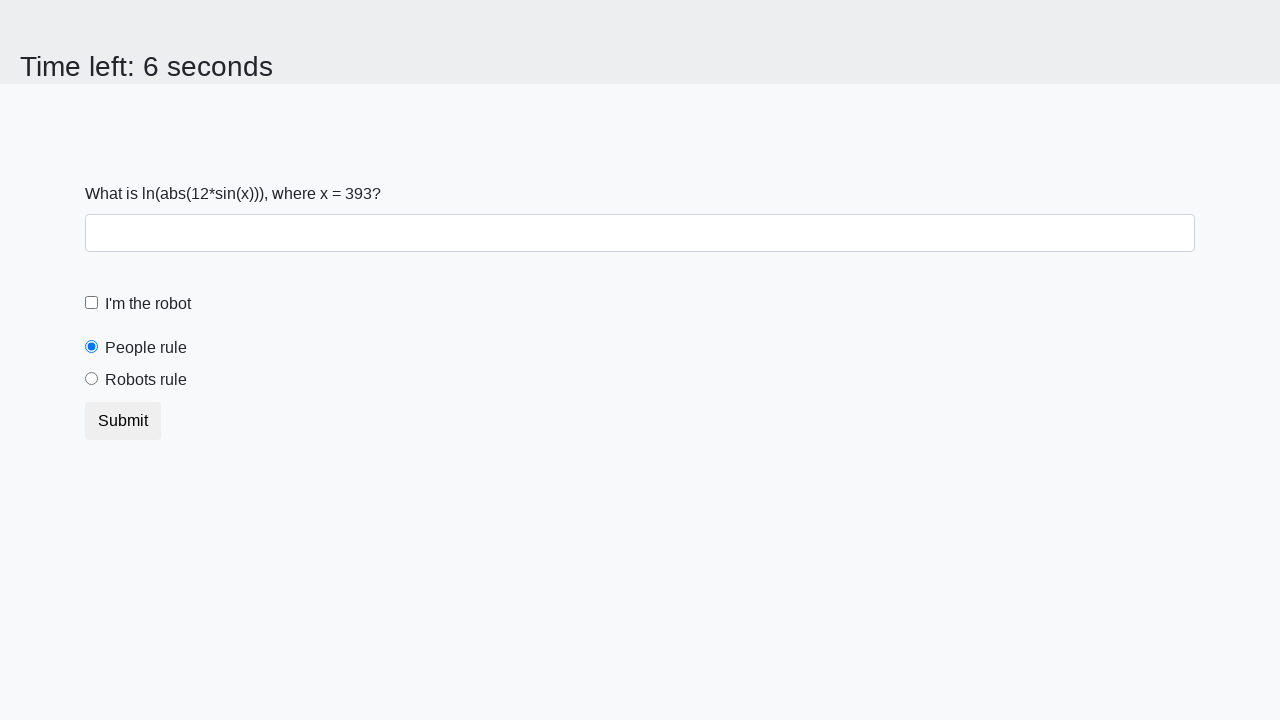

Filled the answer field with the calculated value on #answer
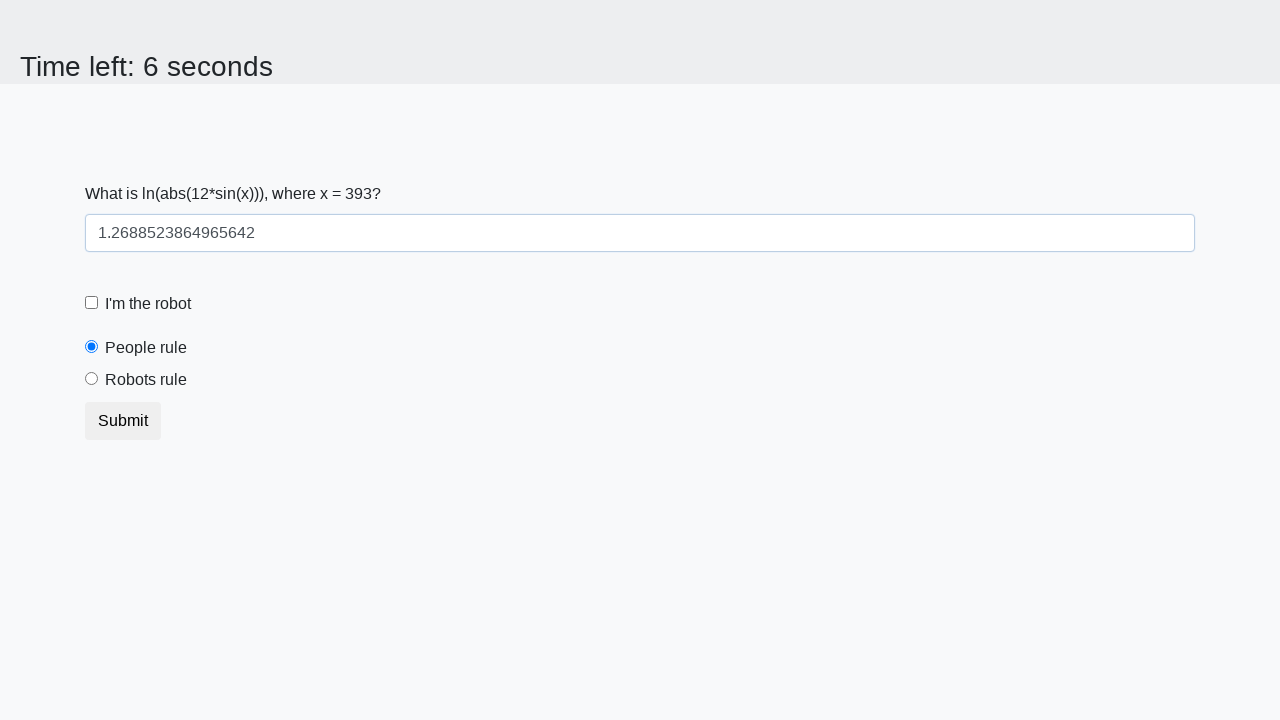

Clicked the robot checkbox to select it at (92, 303) on #robotCheckbox
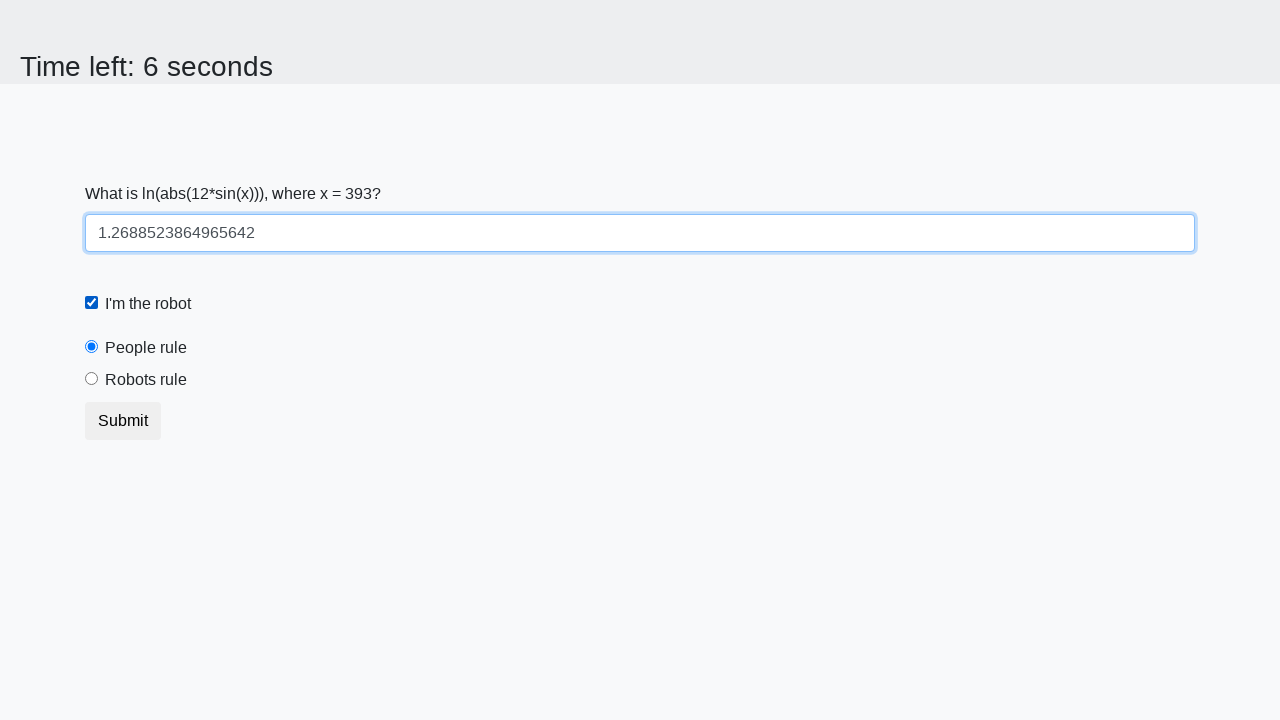

Selected the robots rule radio button at (92, 379) on #robotsRule
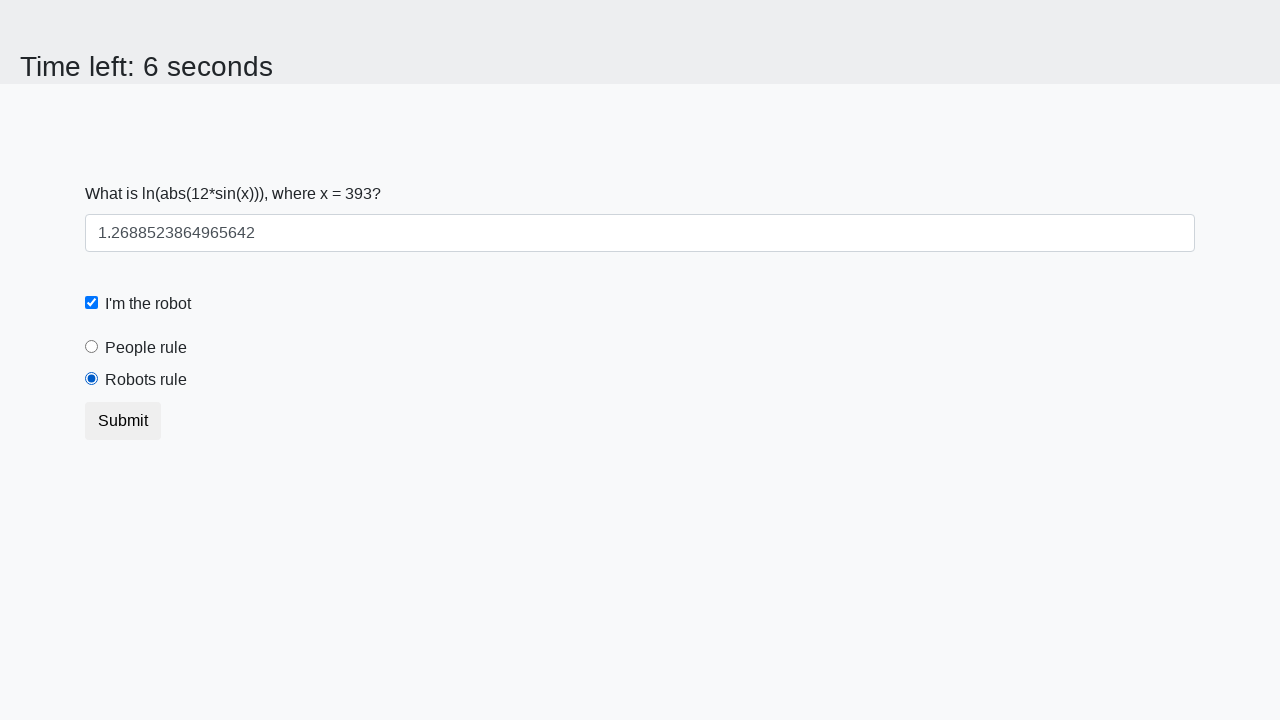

Clicked the submit button to submit the form at (123, 421) on button.btn
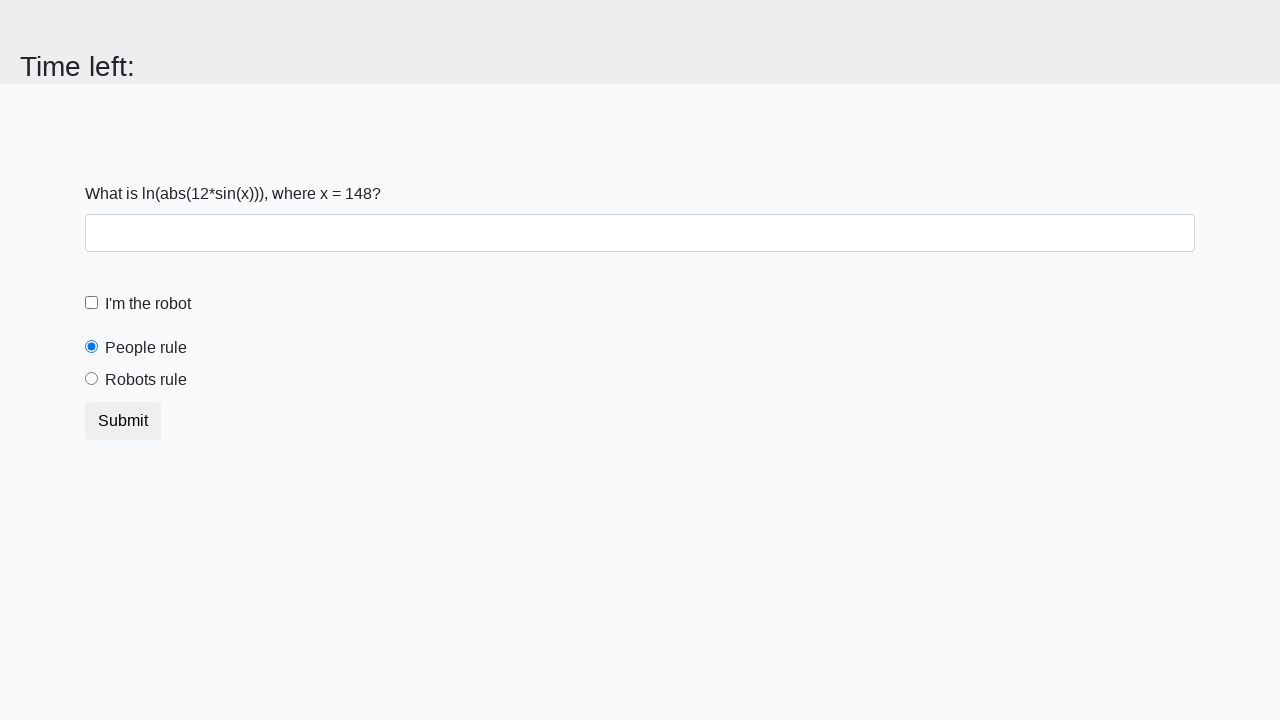

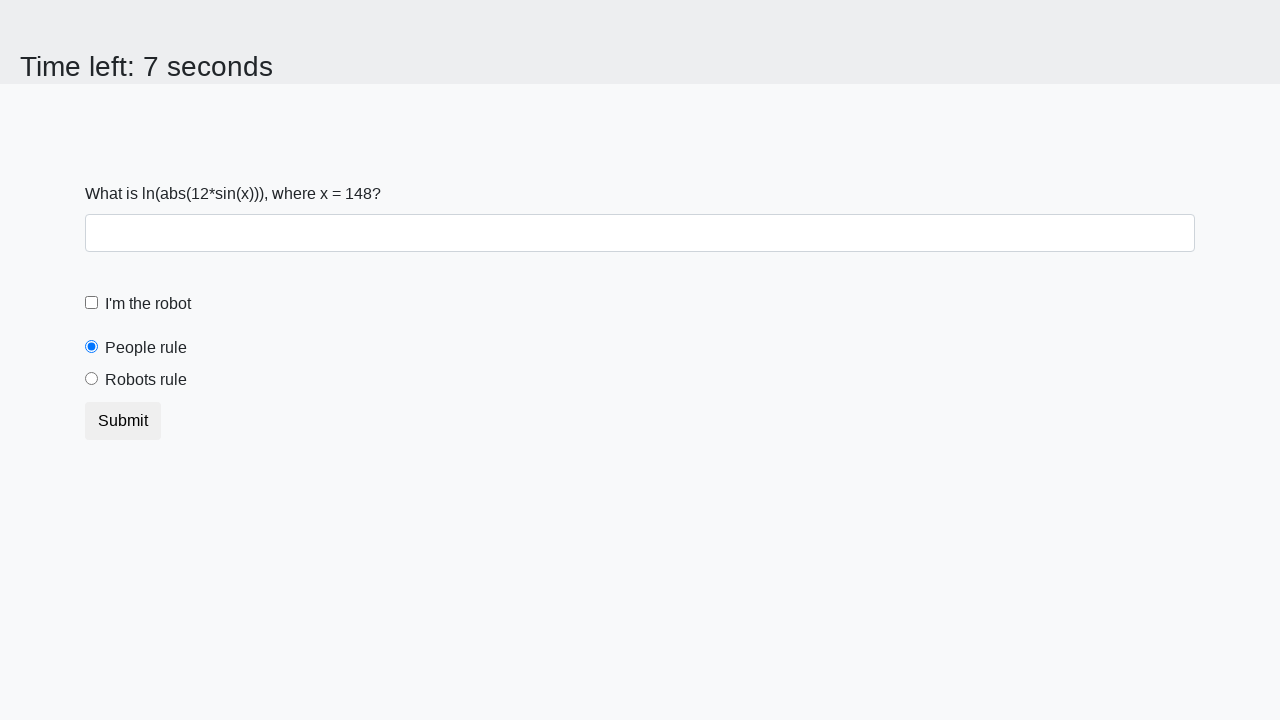